Tests the responsive design of the TV 2 Play app by changing viewport sizes to 720p and 1080p resolutions and verifying the page still loads correctly

Starting URL: https://ctv.play.tv2.no/production/play/samsung/index.html

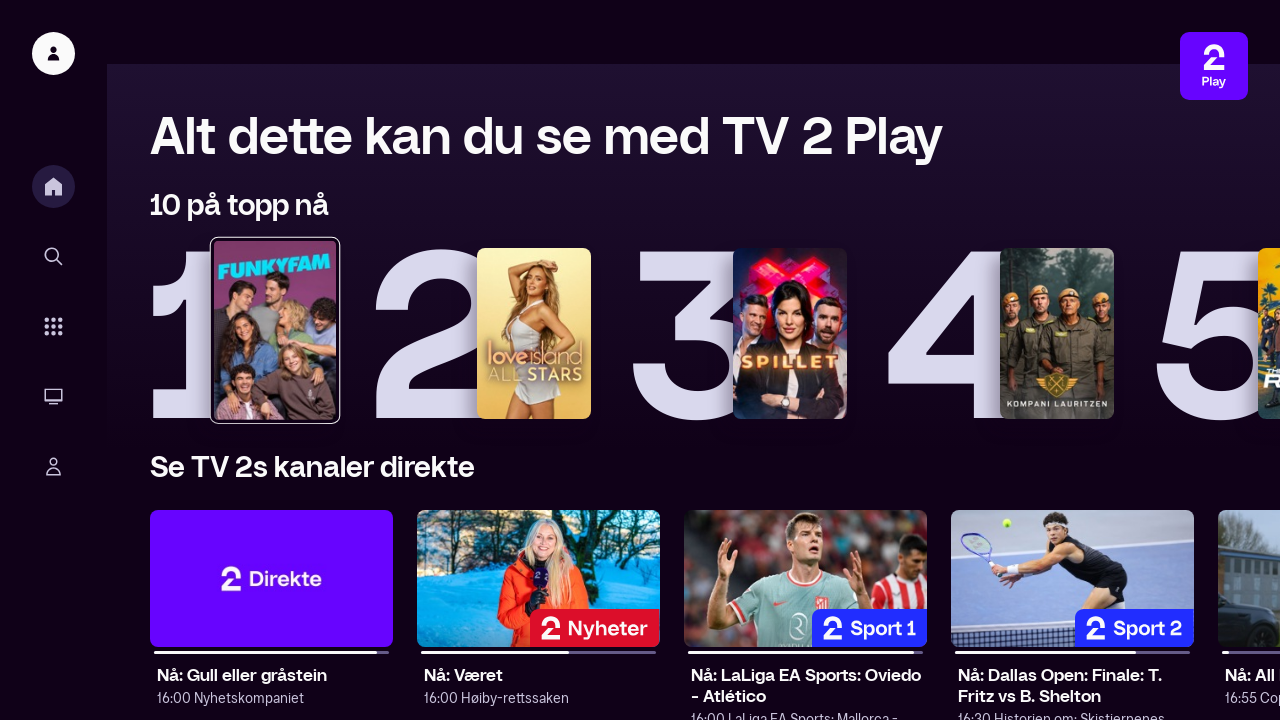

Page loaded with domcontentloaded state
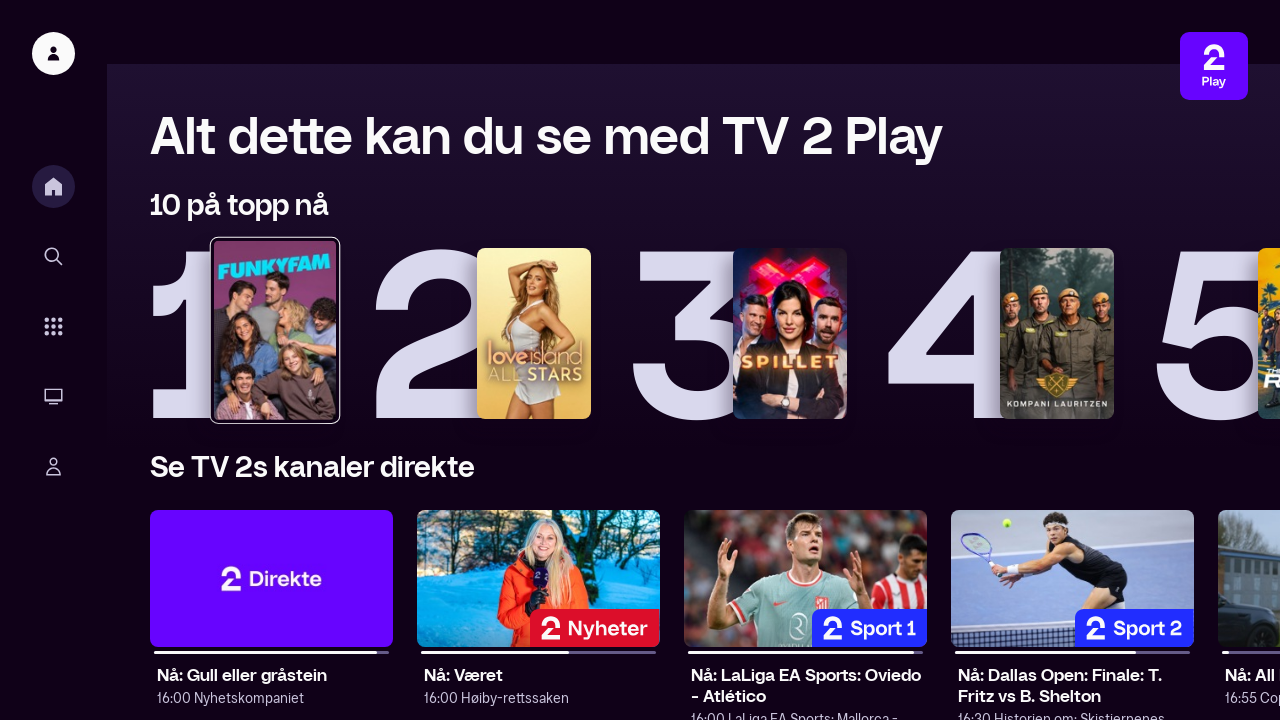

Viewport changed to 1280x720 (720p resolution)
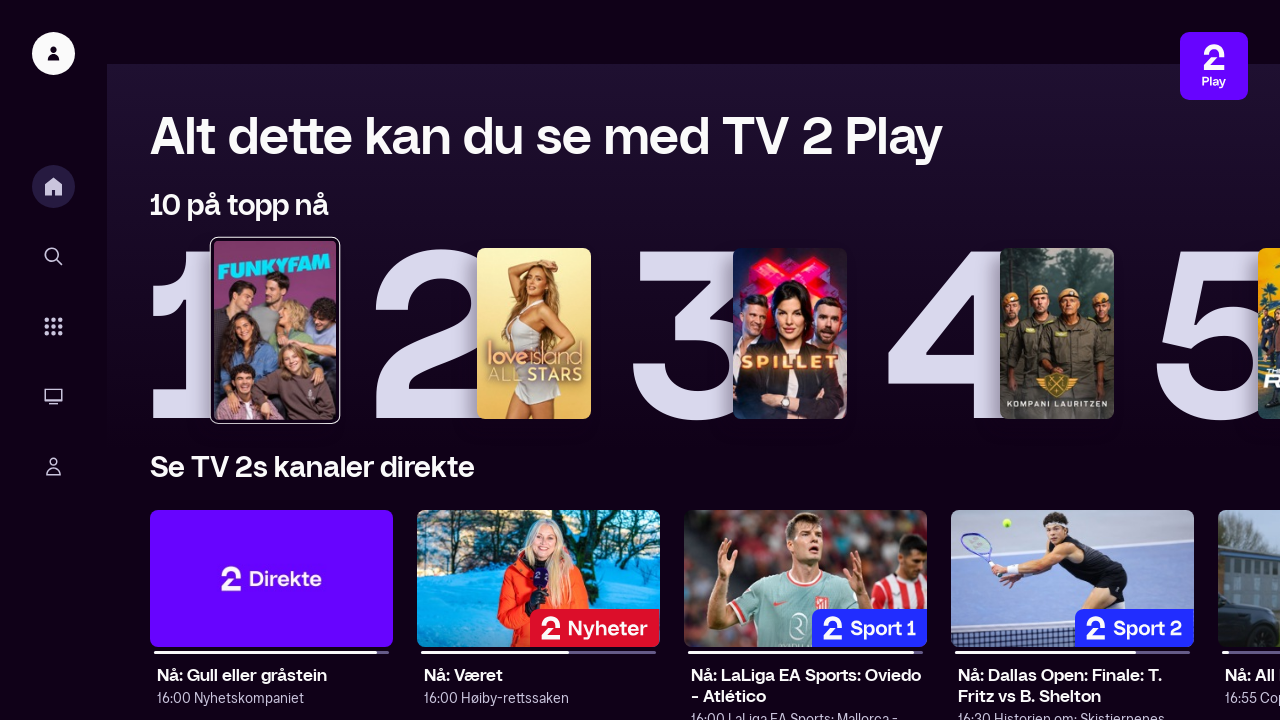

Waited 1 second for page to render at 720p
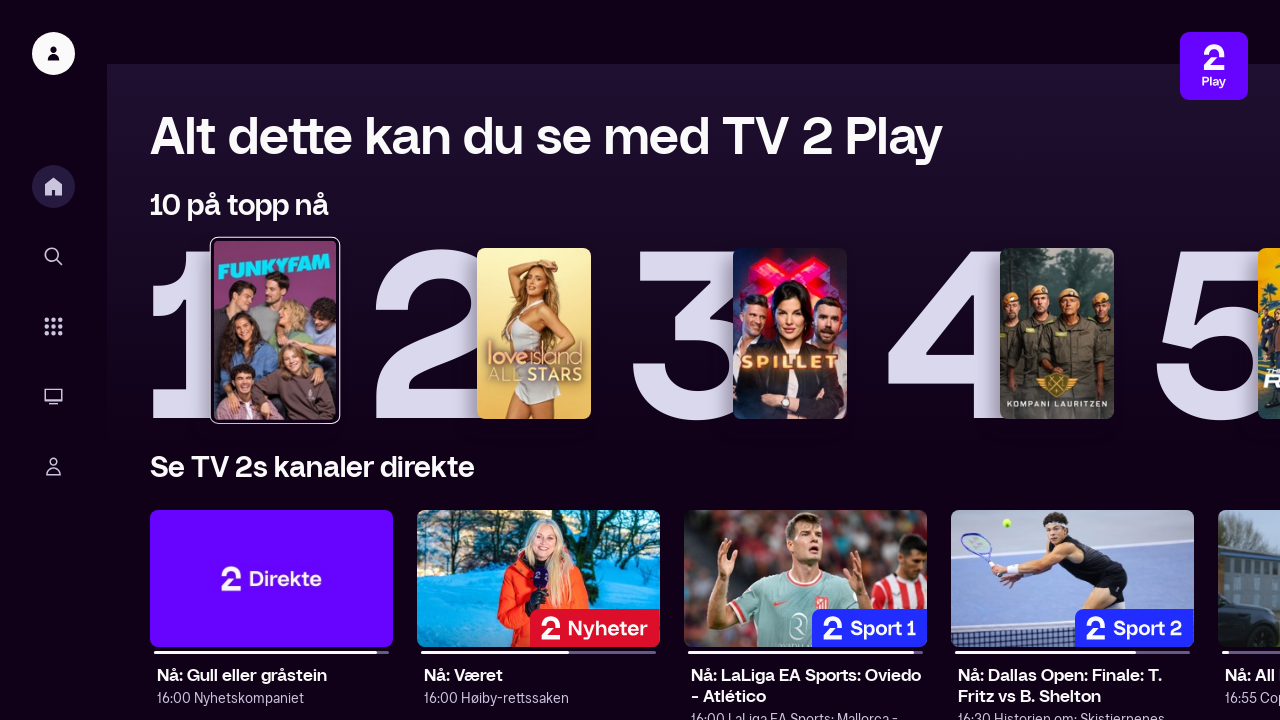

Verified page title contains 'TV 2 Play' at 720p resolution
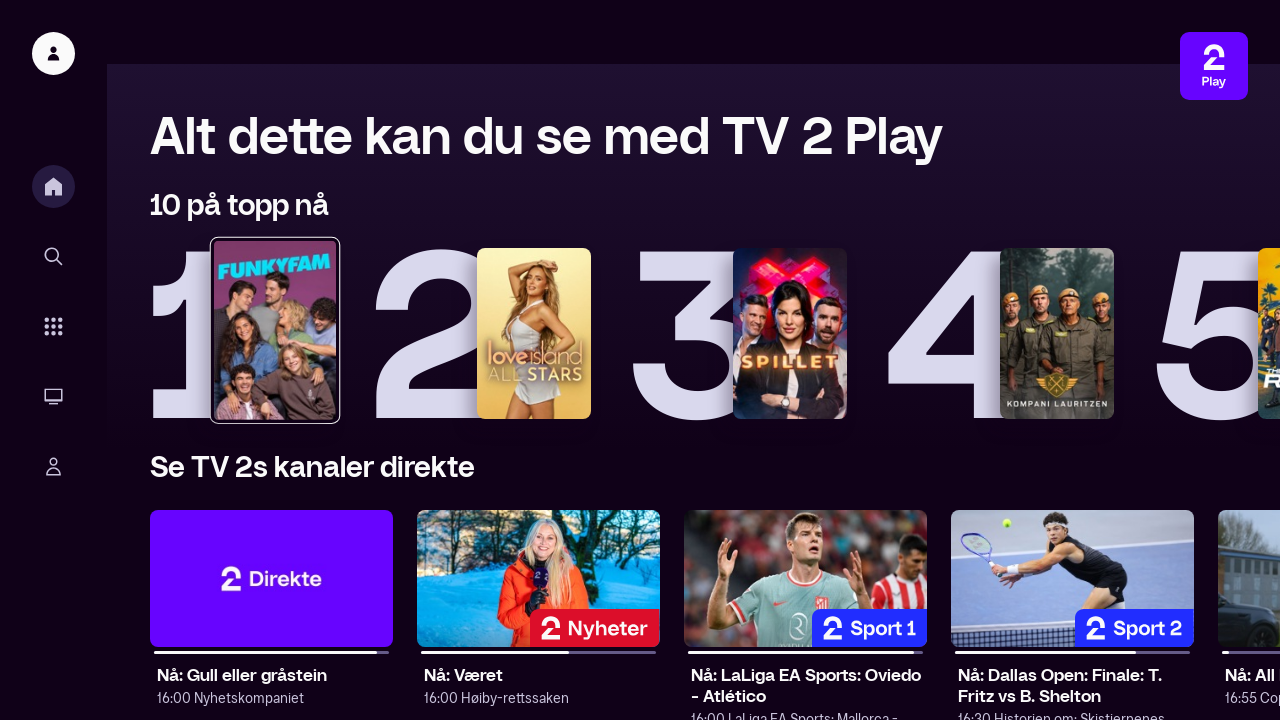

Viewport changed to 1920x1080 (1080p resolution)
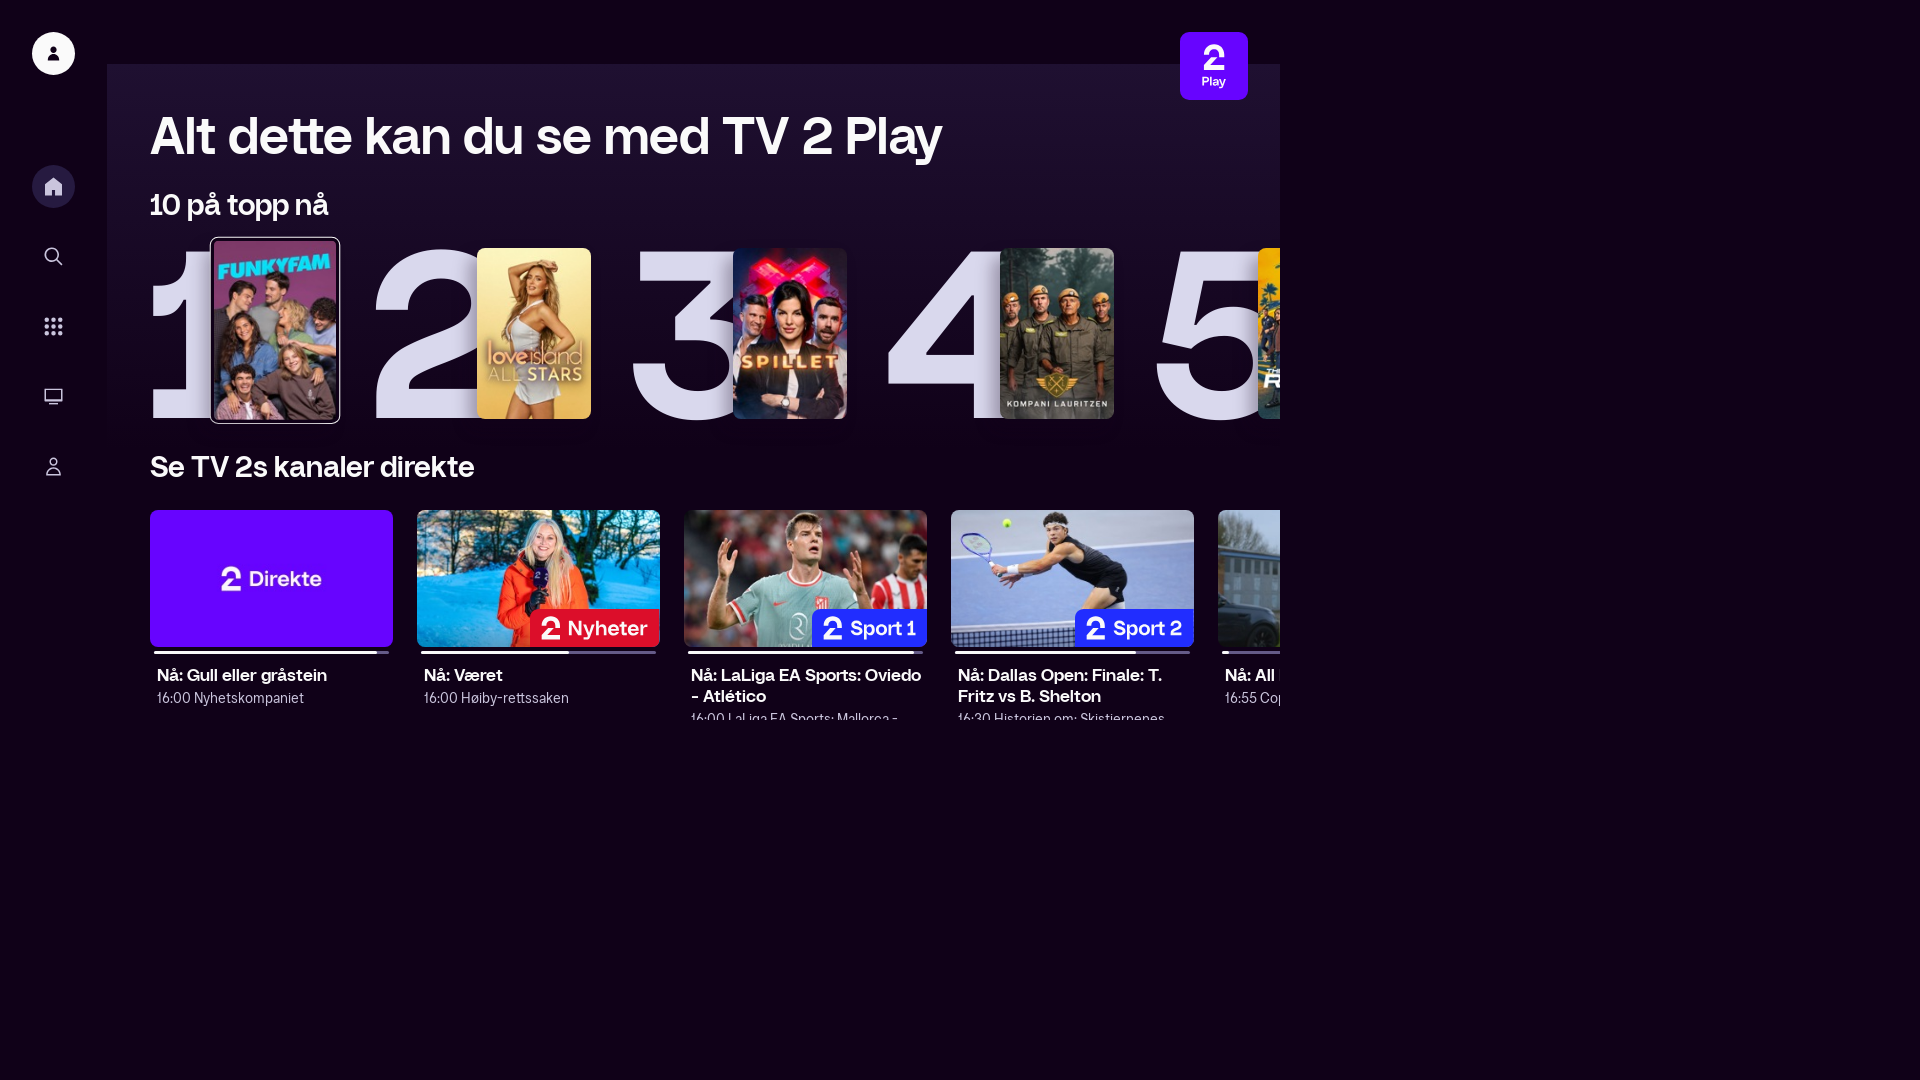

Waited 1 second for page to render at 1080p
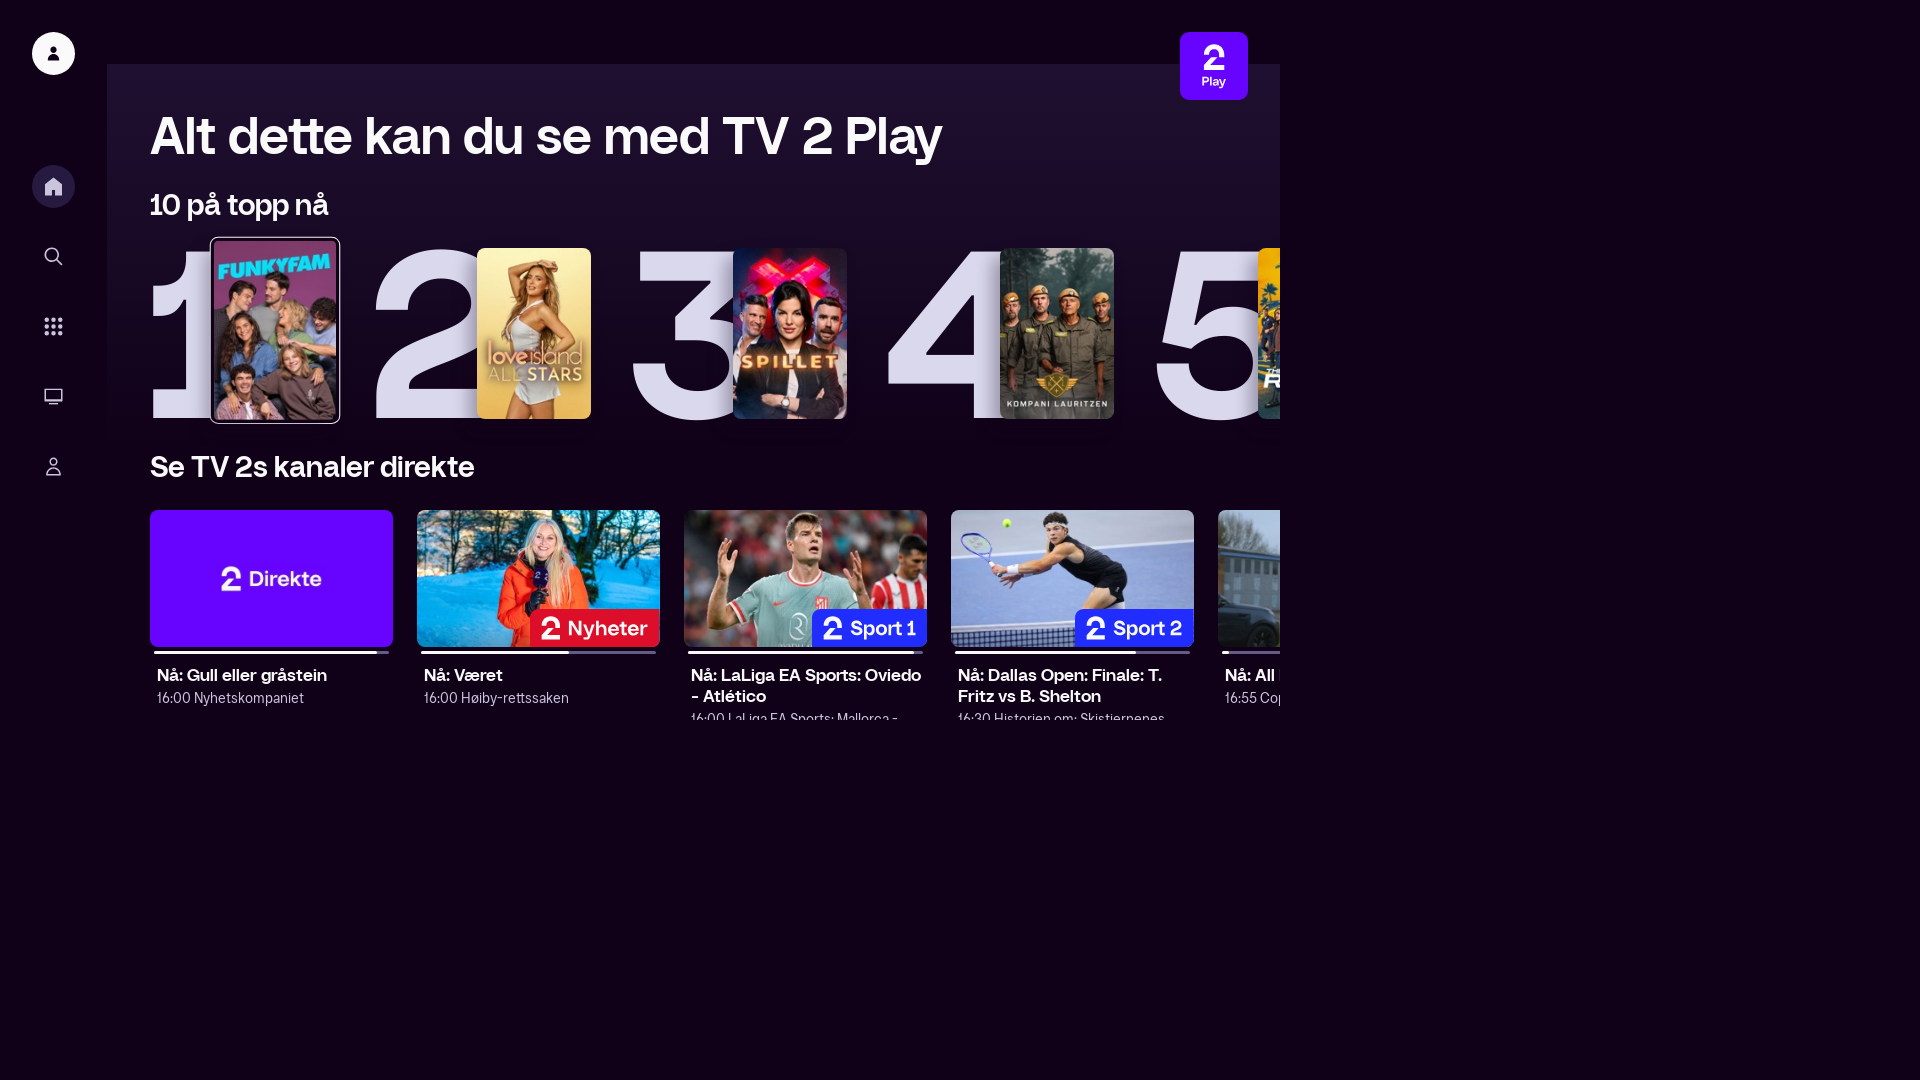

Verified page title contains 'TV 2 Play' at 1080p resolution
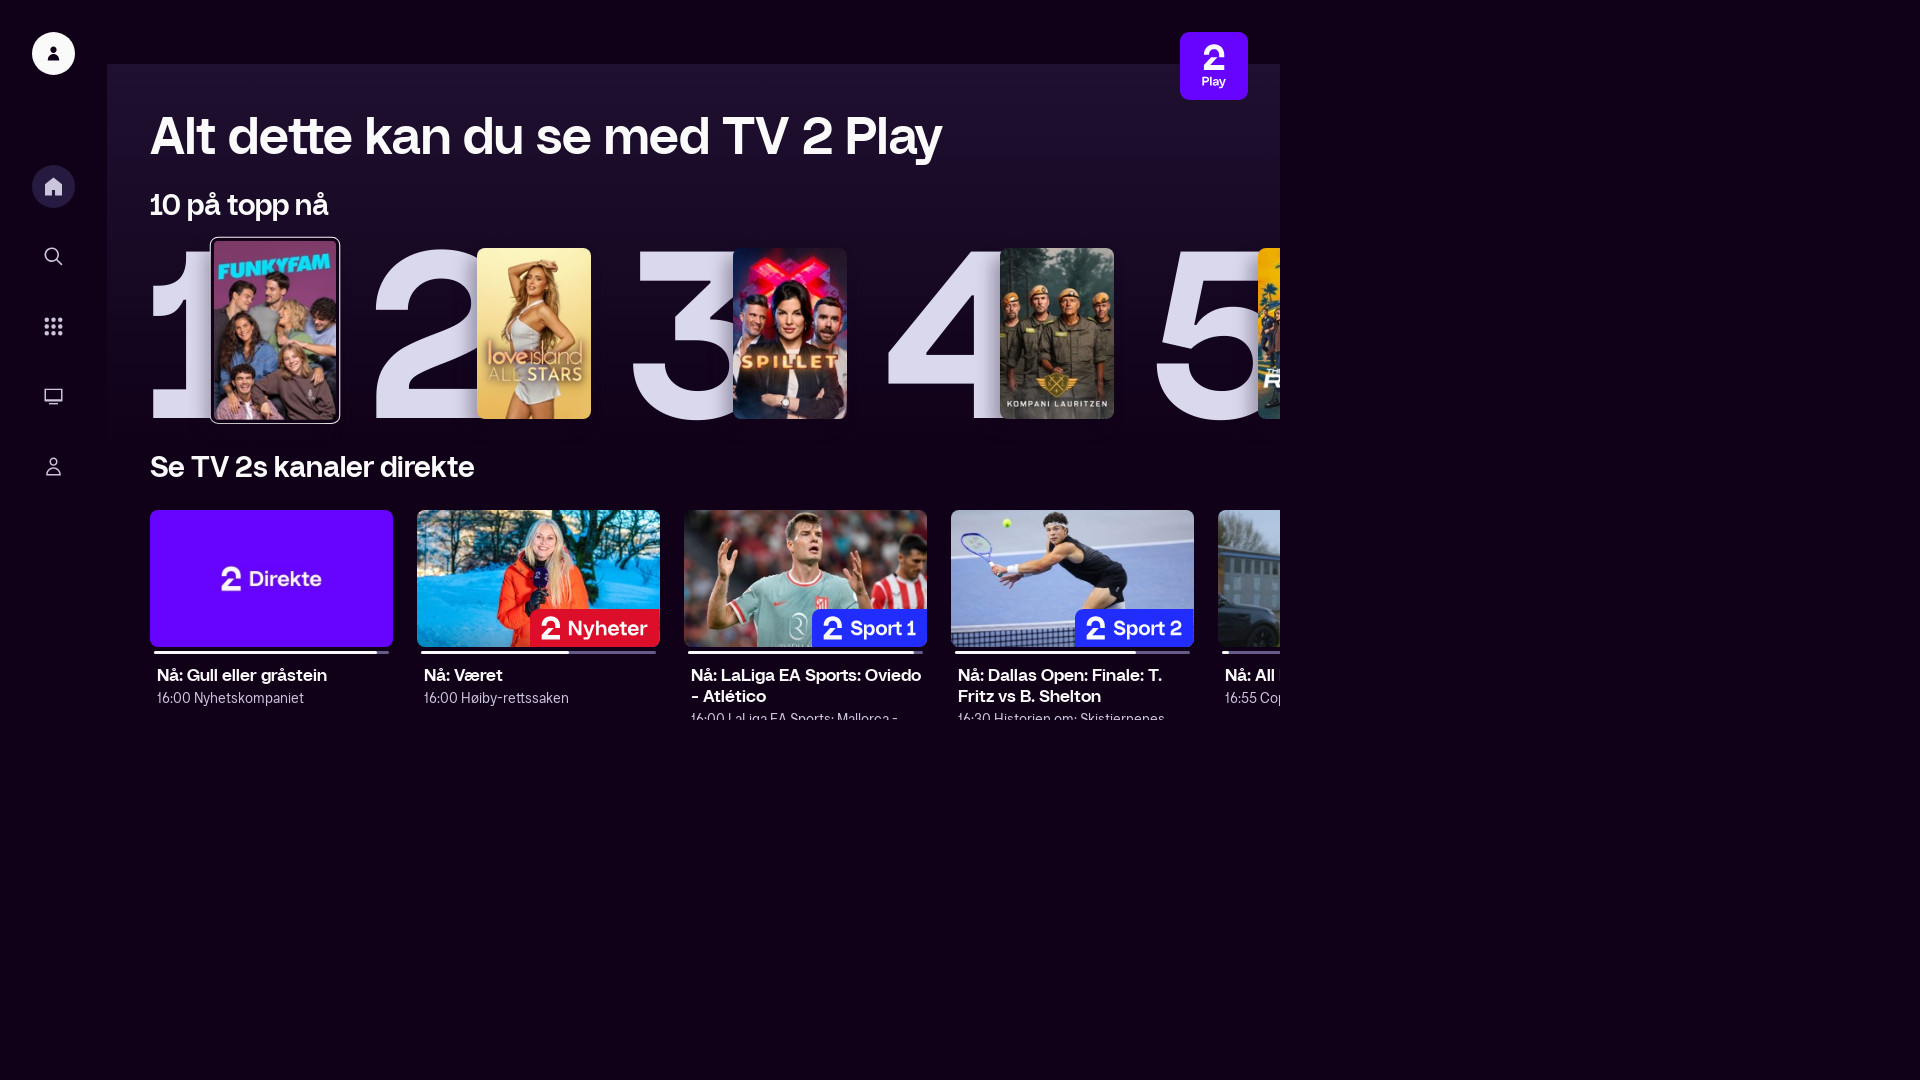

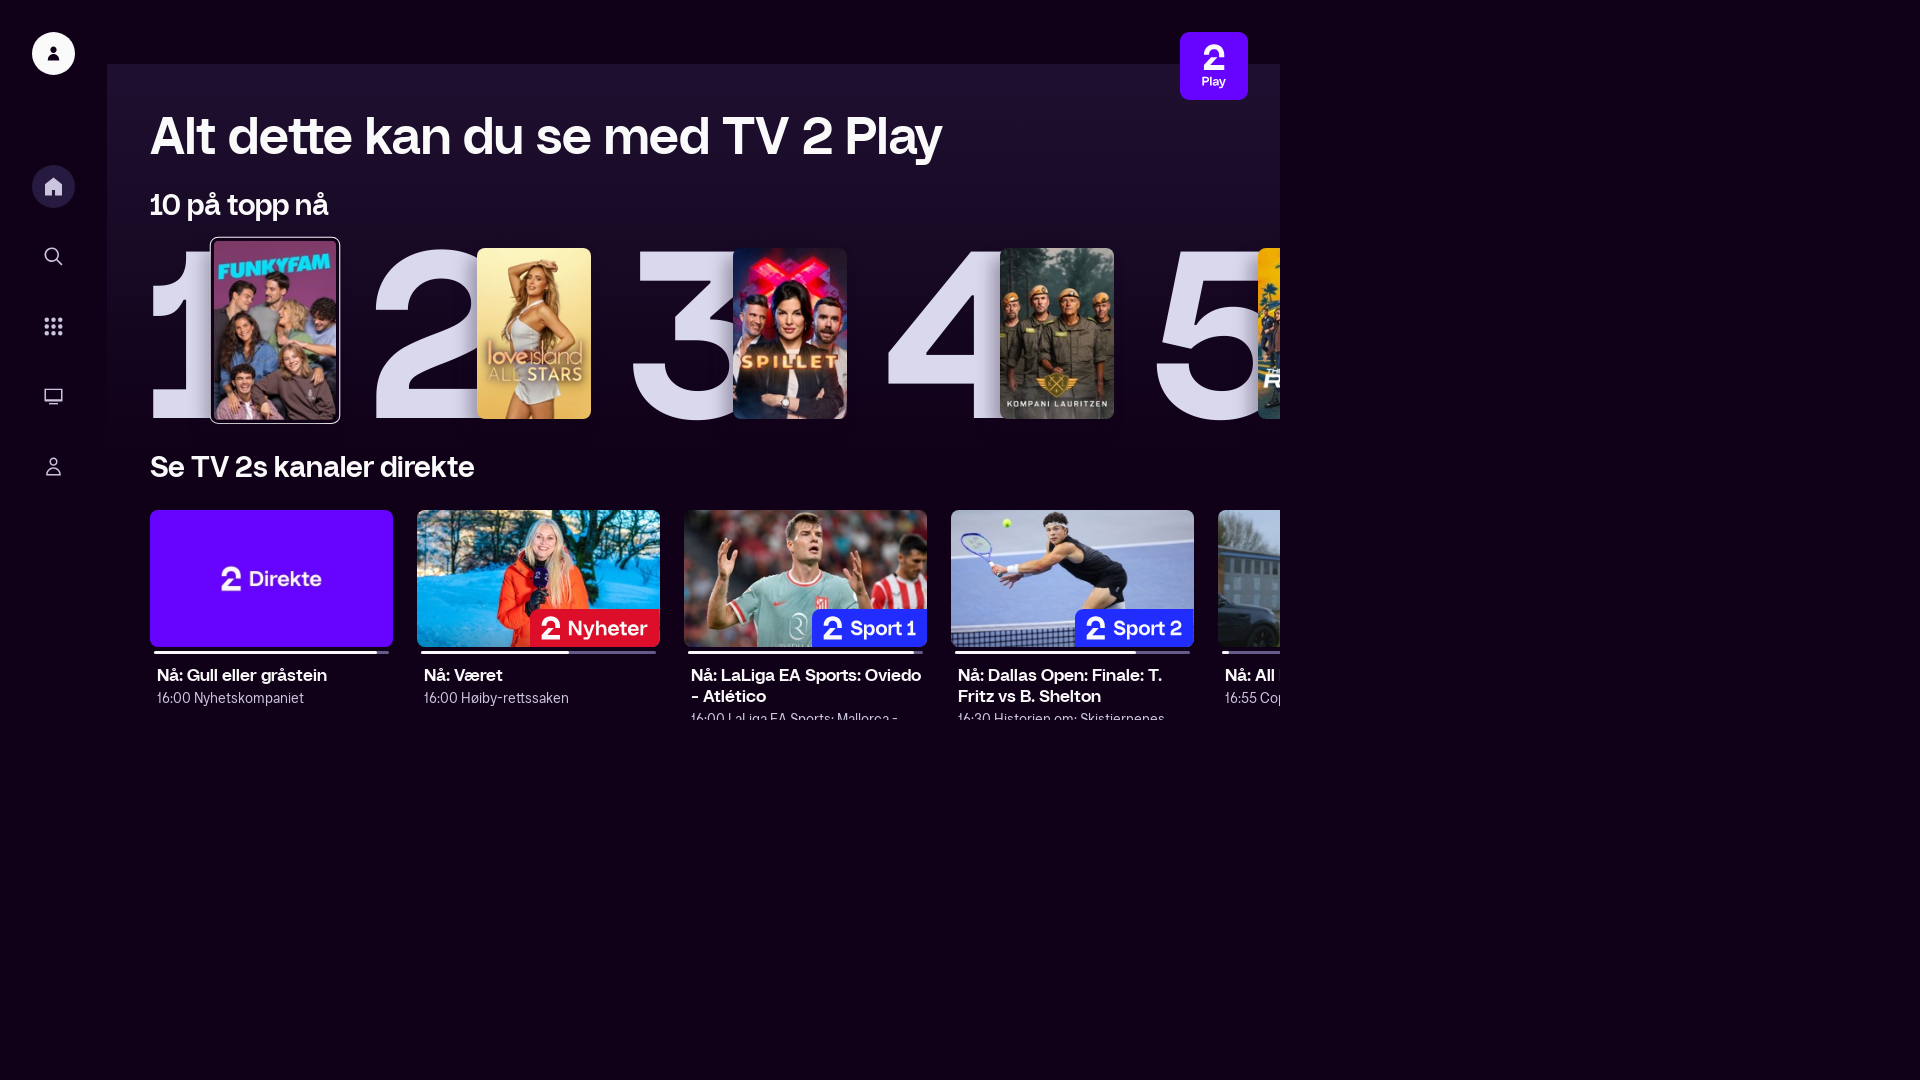